Tests browser navigation functionality by navigating between two websites and using back, forward, and refresh browser controls

Starting URL: https://demo.nopcommerce.com/

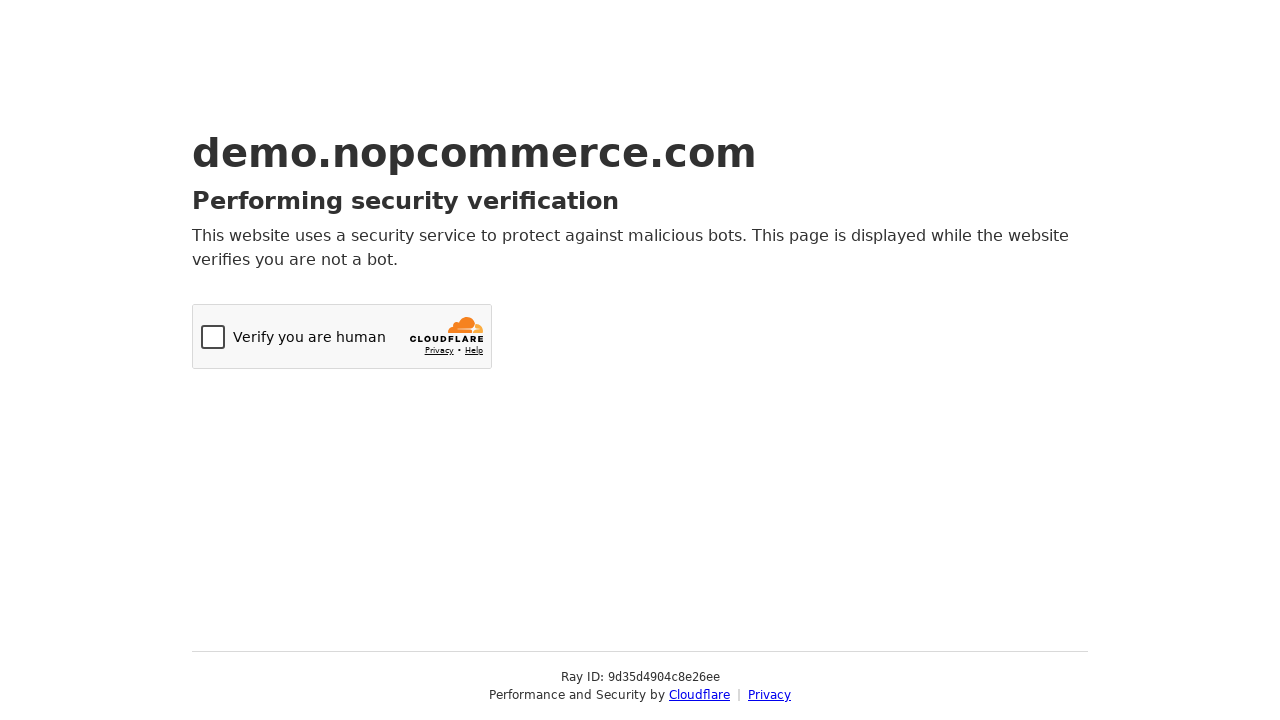

Navigated to Demoblaze website
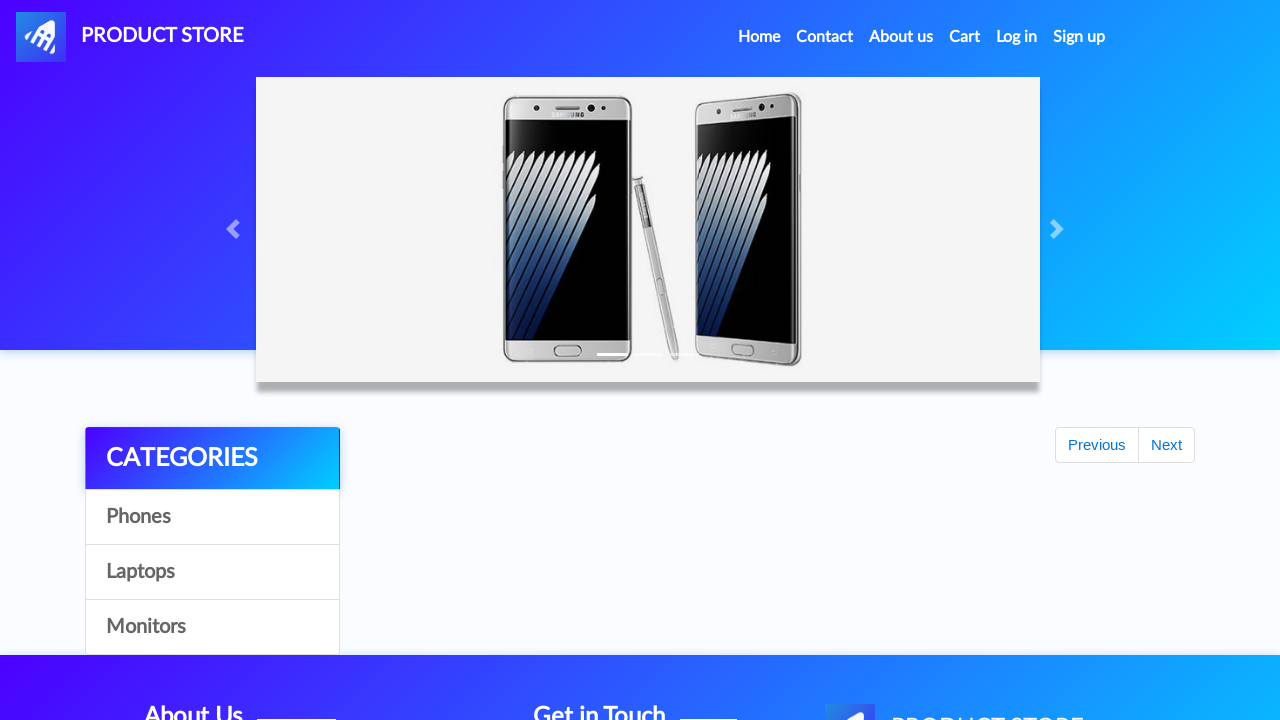

Navigated back to previous page (nopcommerce)
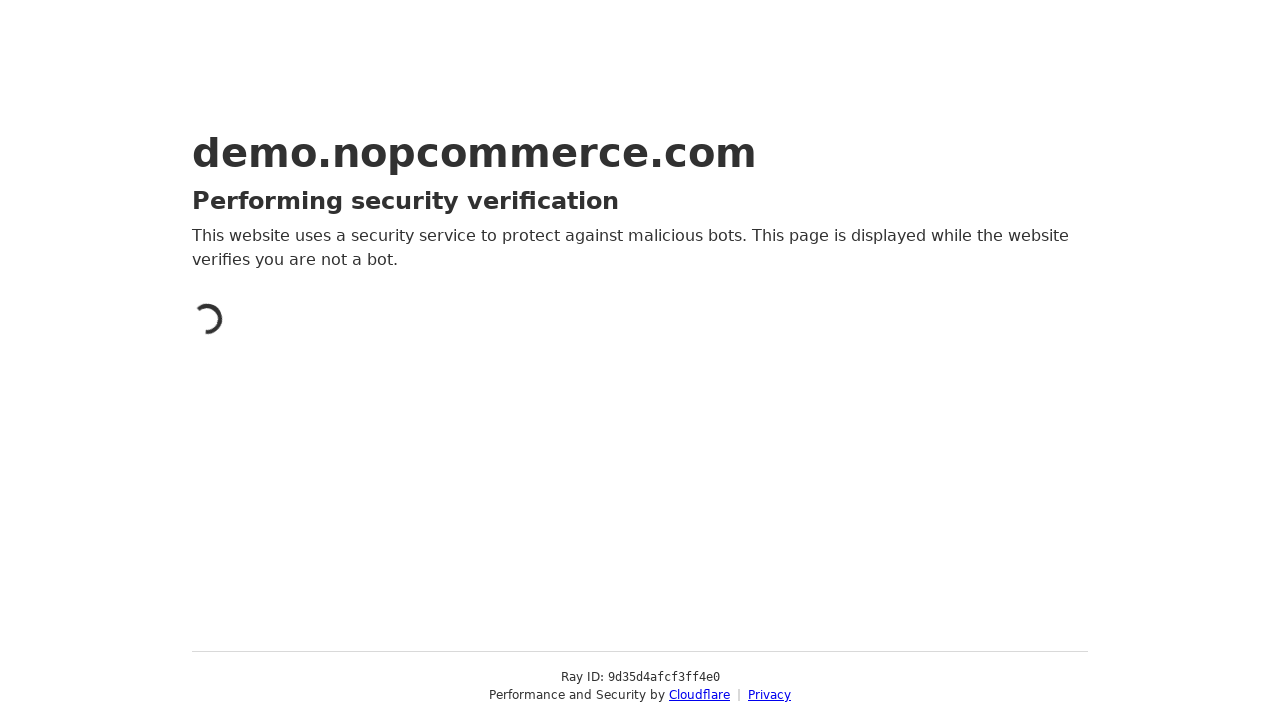

Navigated forward to Demoblaze website
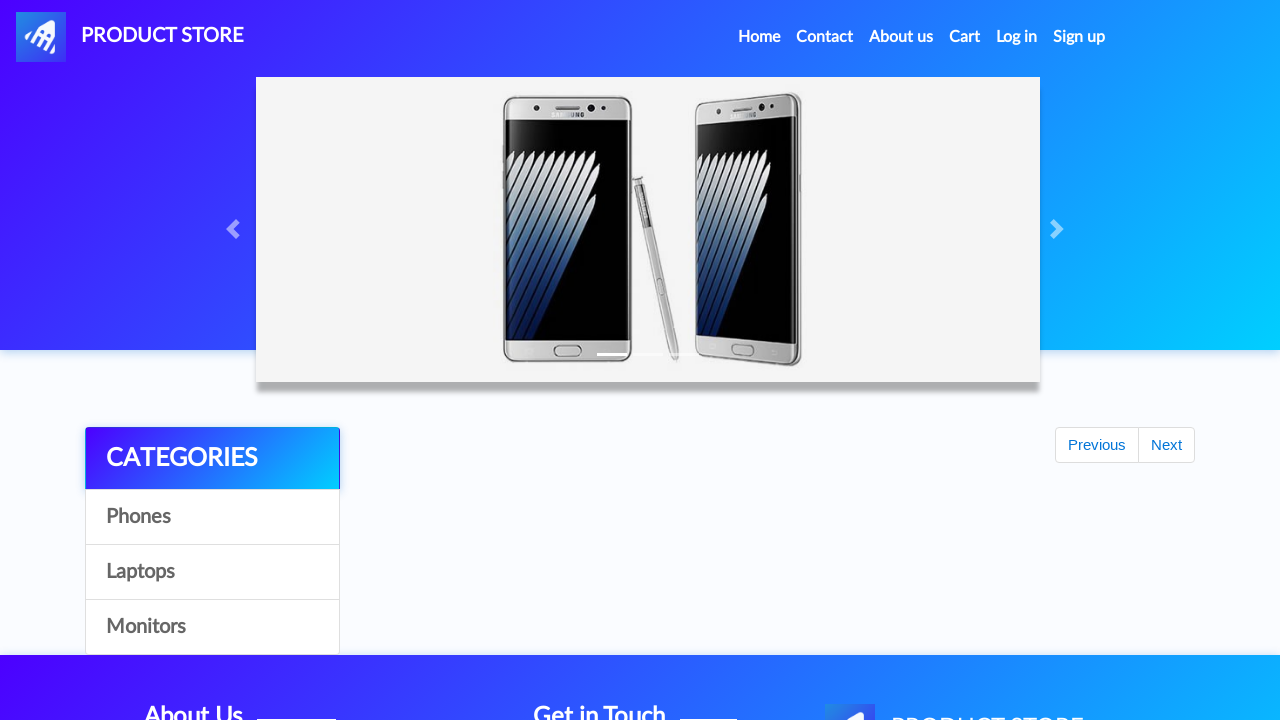

Refreshed the current page
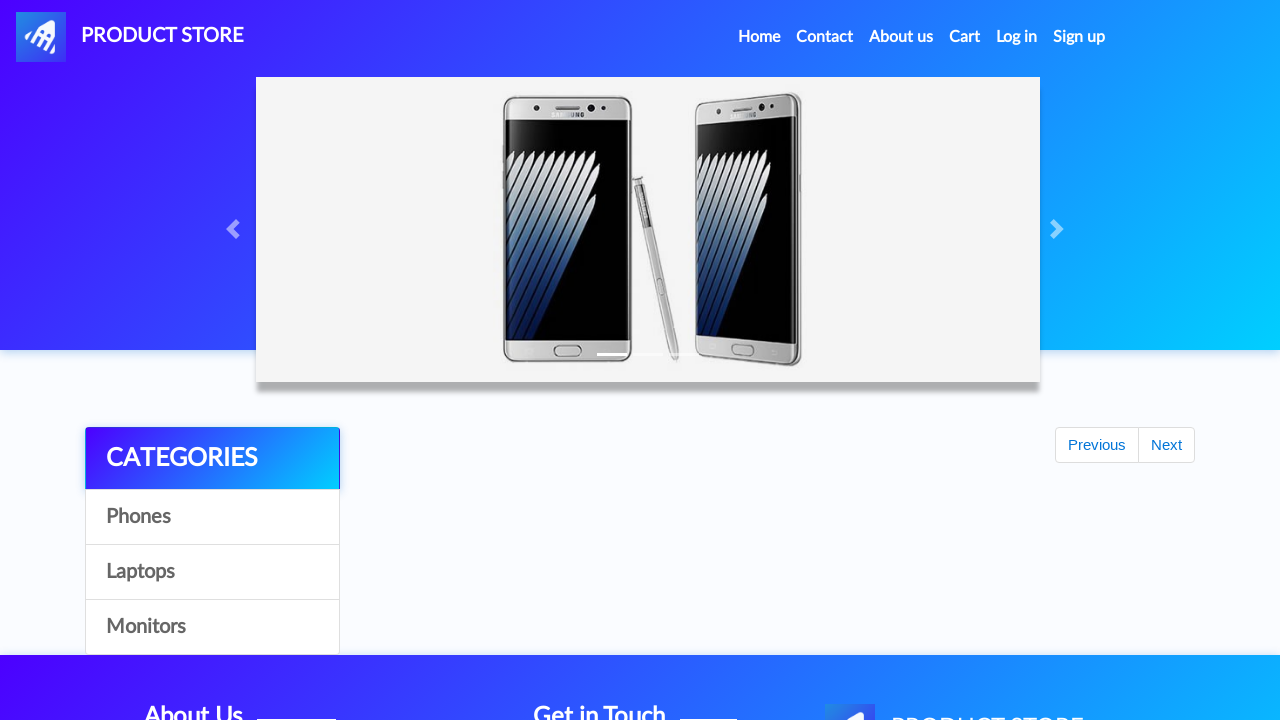

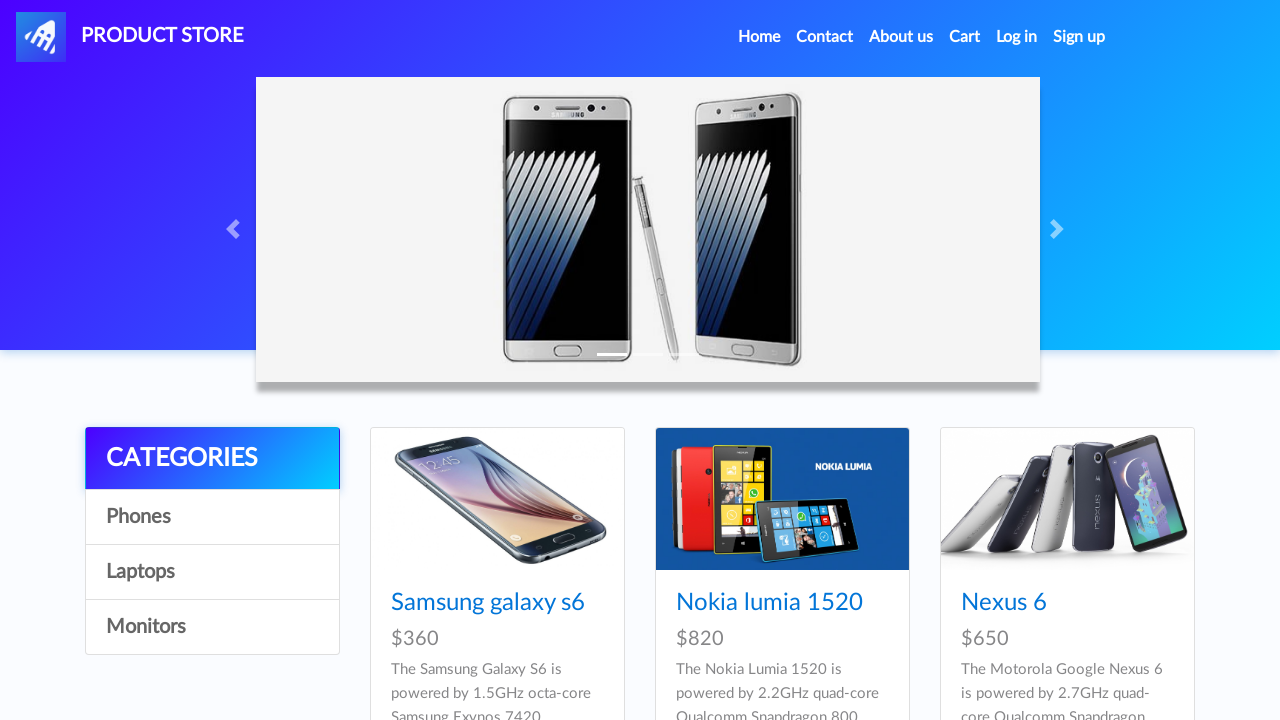